Attempts to submit an empty form and verifies the page URL remains unchanged

Starting URL: https://demoqa.com/automation-practice-form

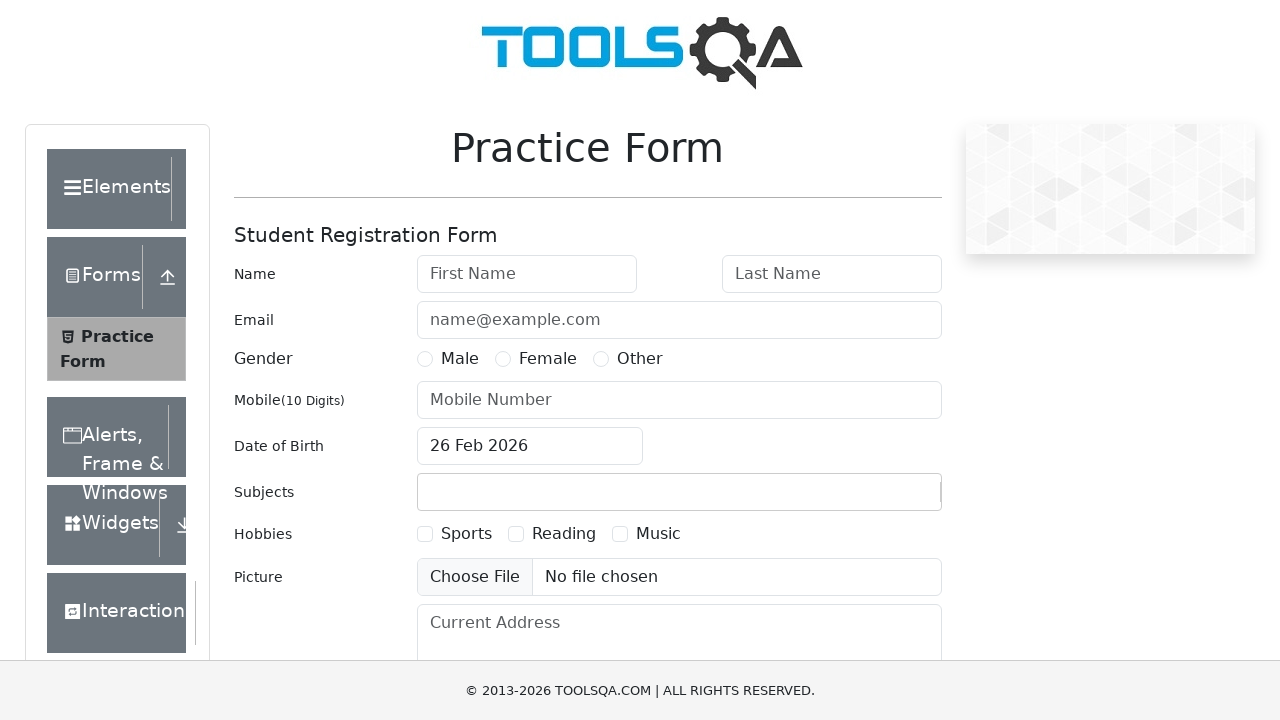

Navigated to automation practice form page
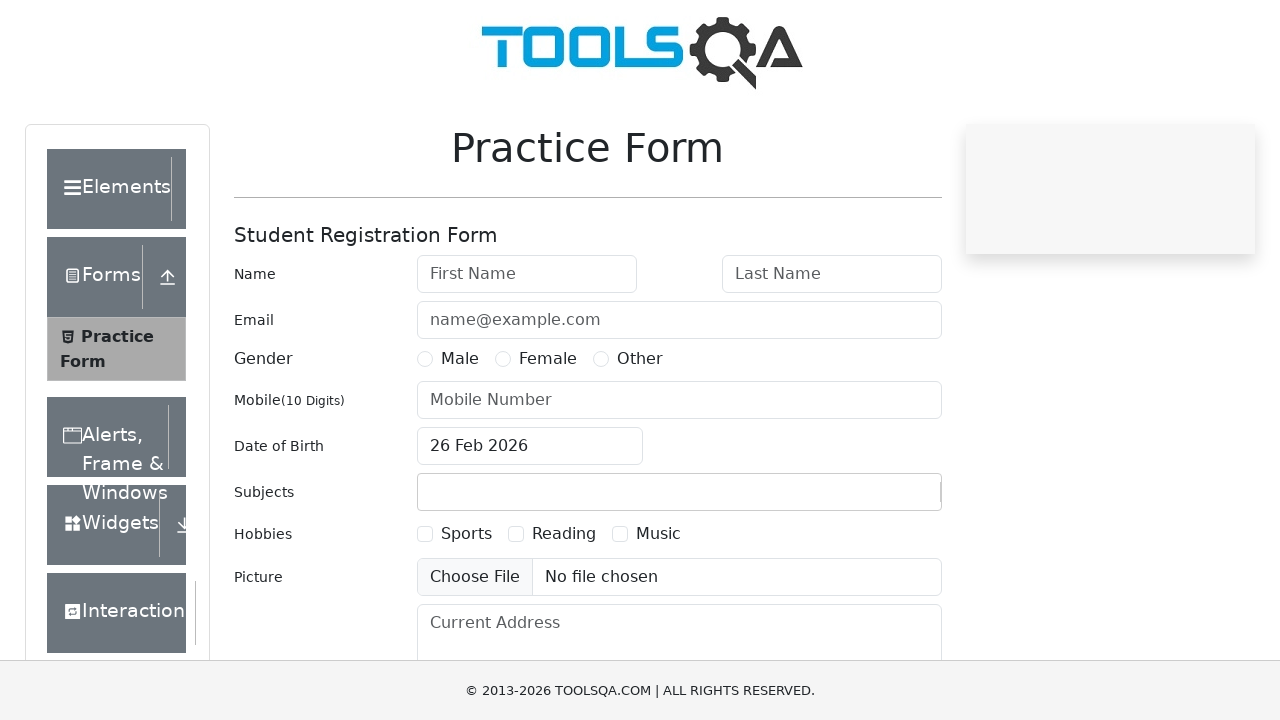

Captured initial page URL
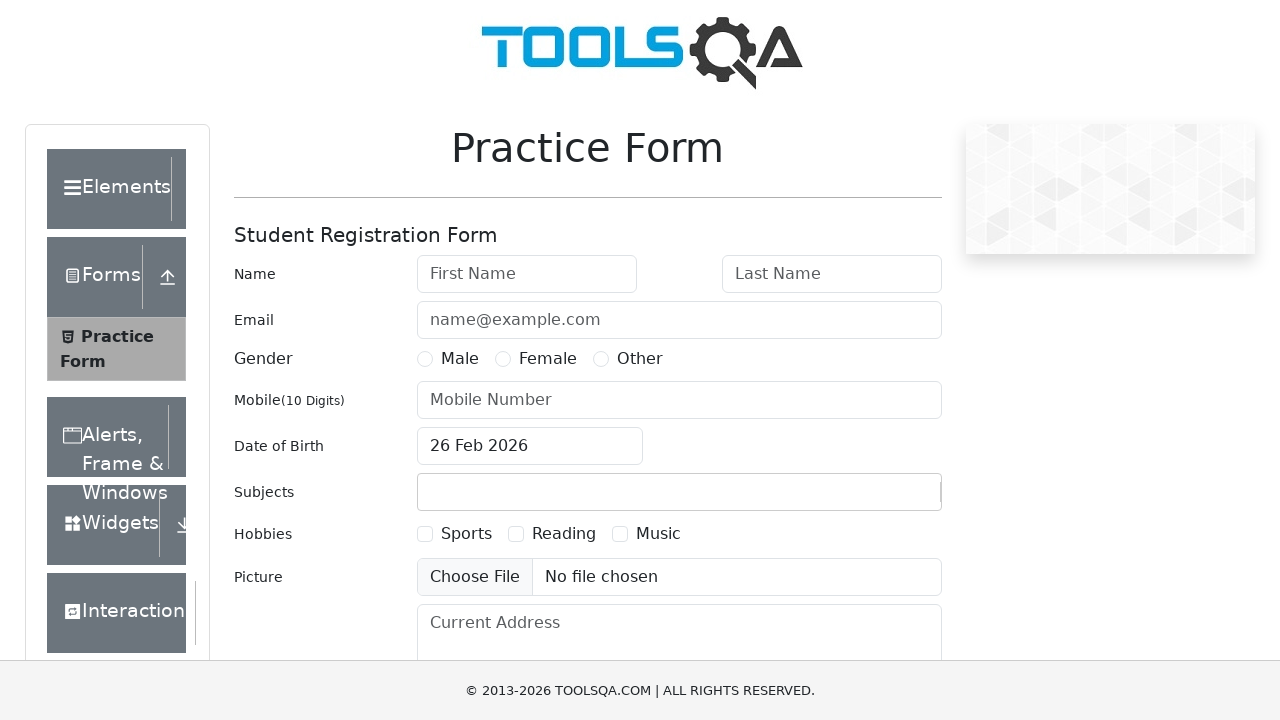

Clicked submit button without filling any form fields at (885, 499) on #submit
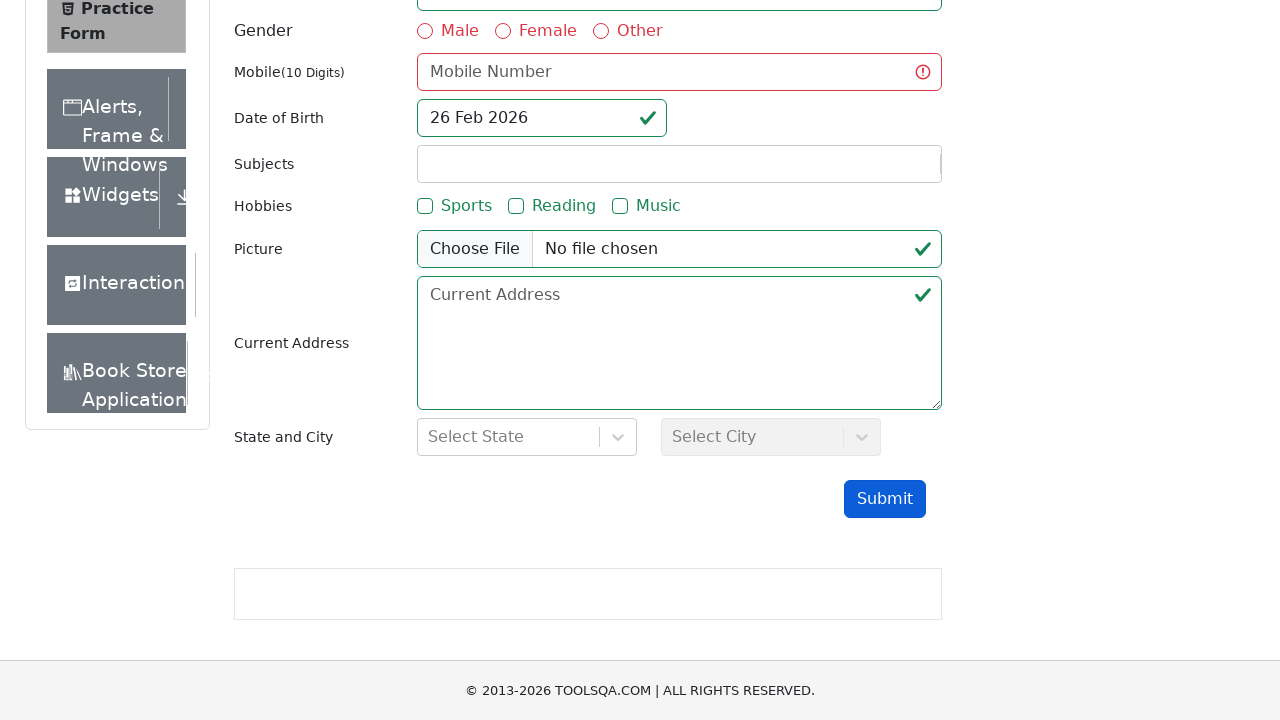

Captured final page URL after form submission attempt
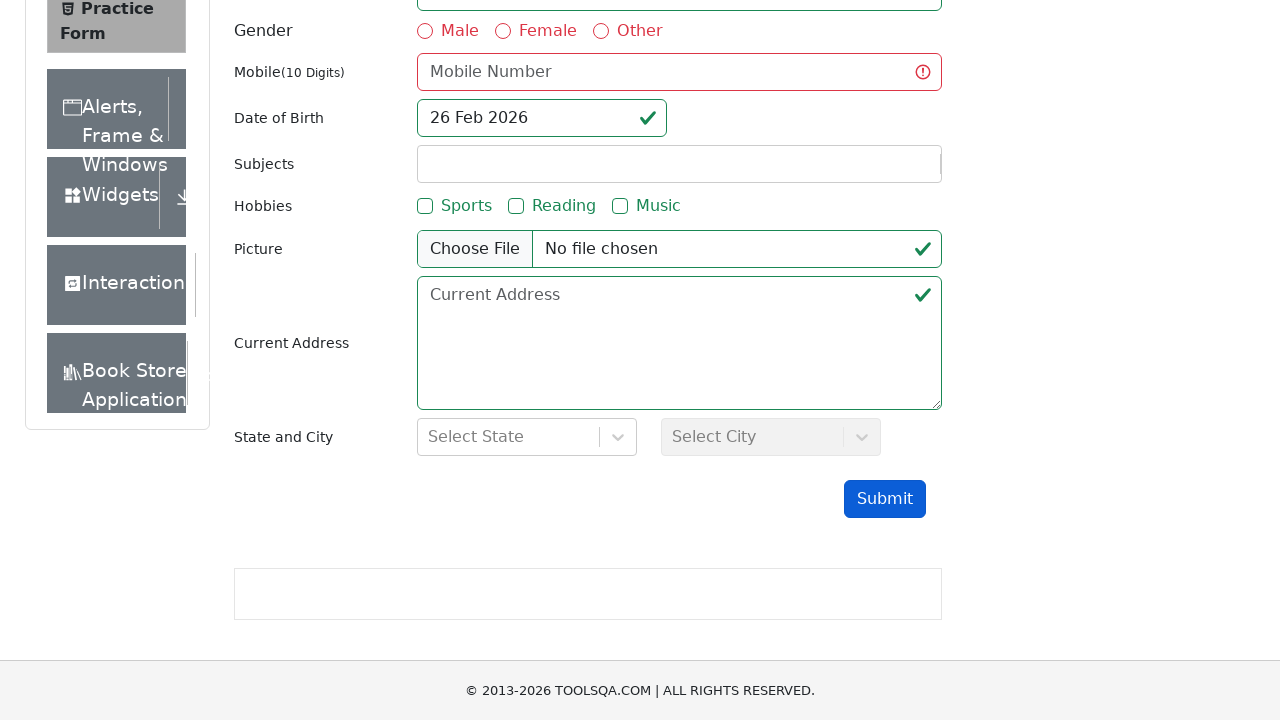

Verified that page URL remained unchanged after empty form submission
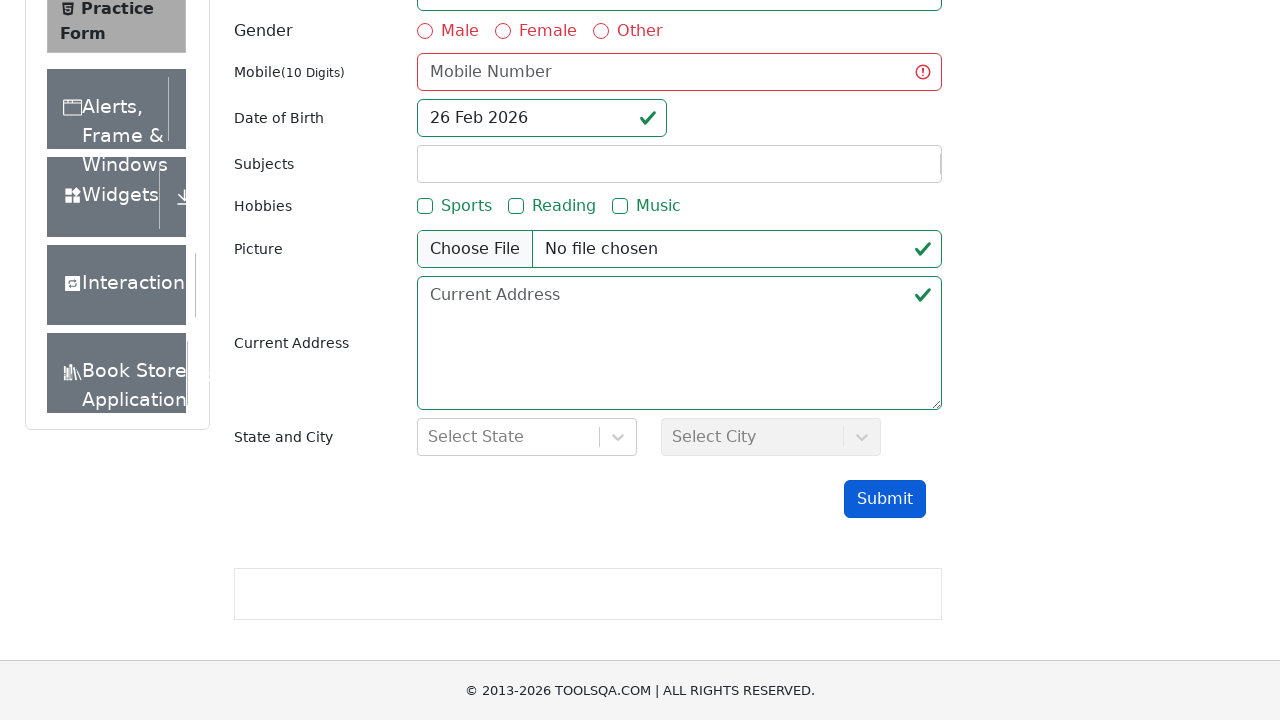

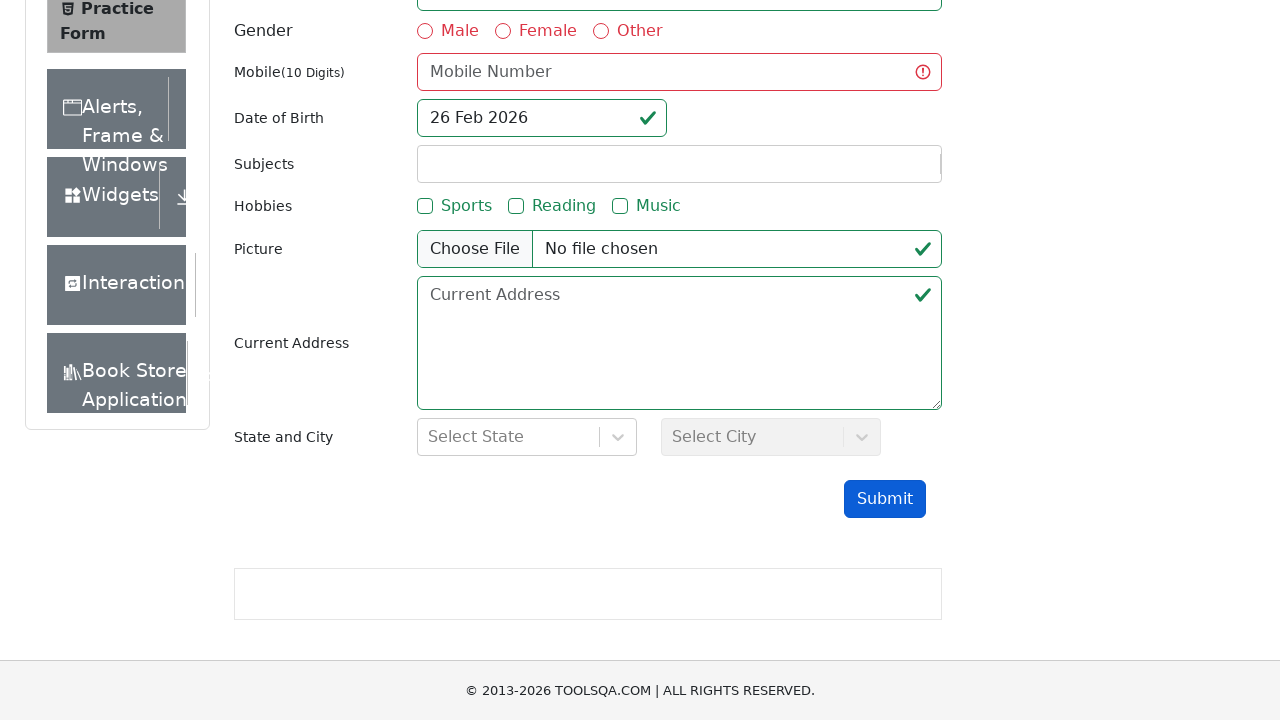